Tests double-click and right-click mouse interactions on buttons and verifies that corresponding messages are displayed

Starting URL: https://demoqa.com/buttons

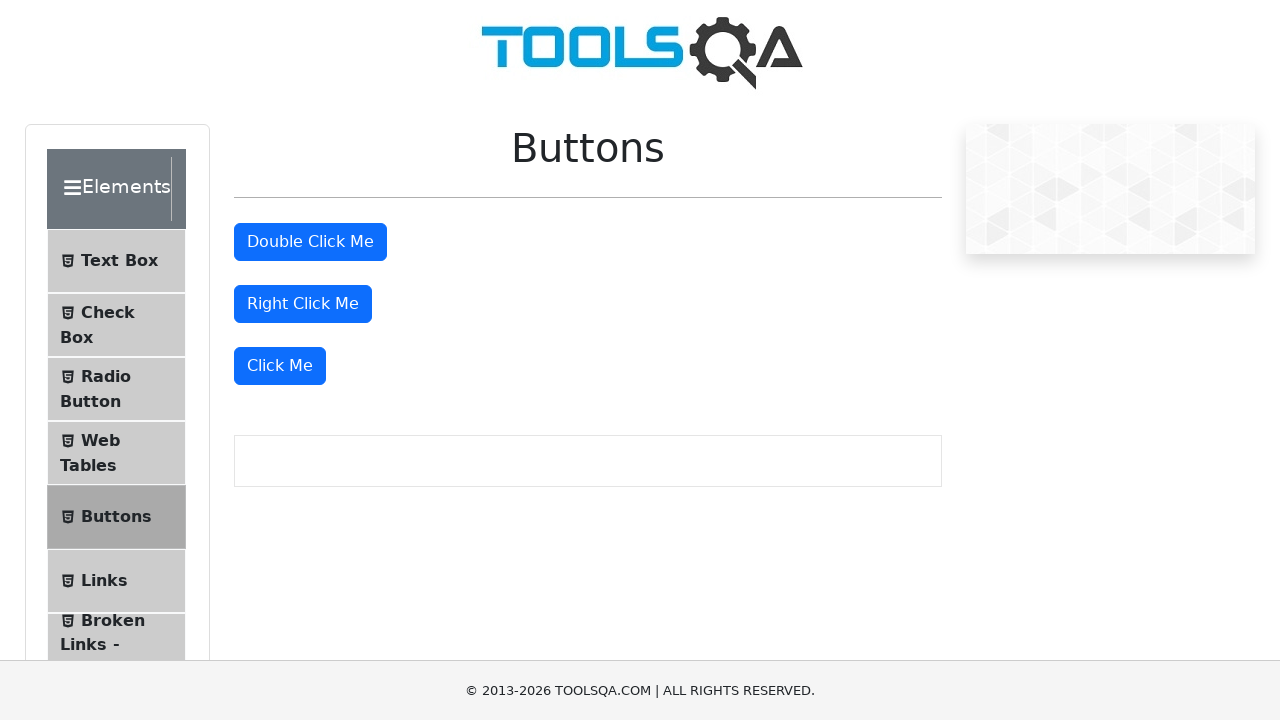

Double-clicked the double click button at (310, 242) on #doubleClickBtn
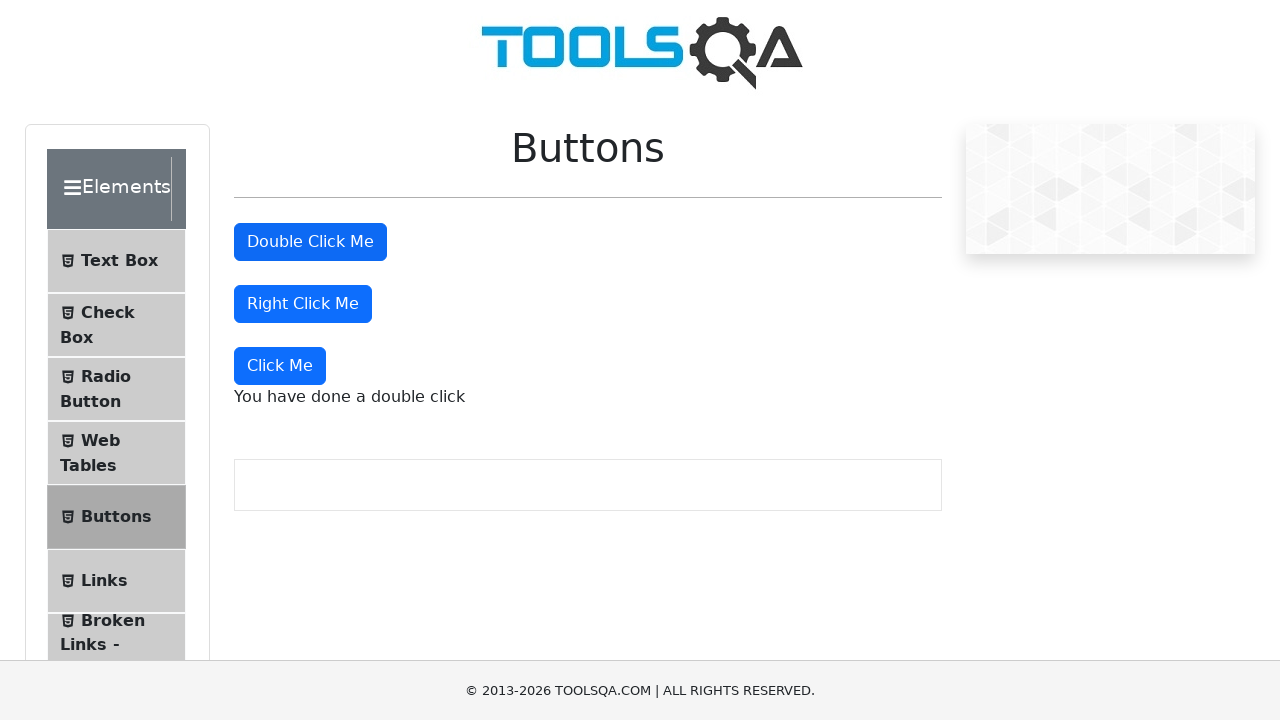

Double click message appeared on page
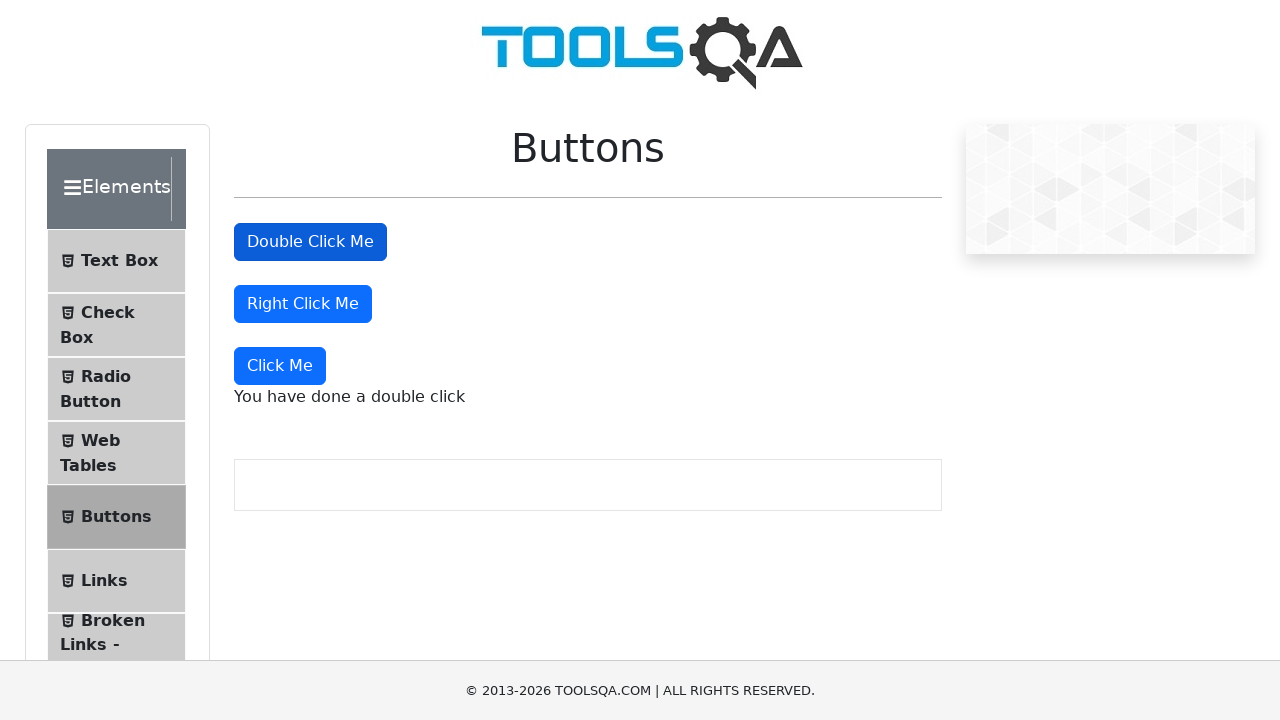

Right-clicked the right click button at (303, 304) on #rightClickBtn
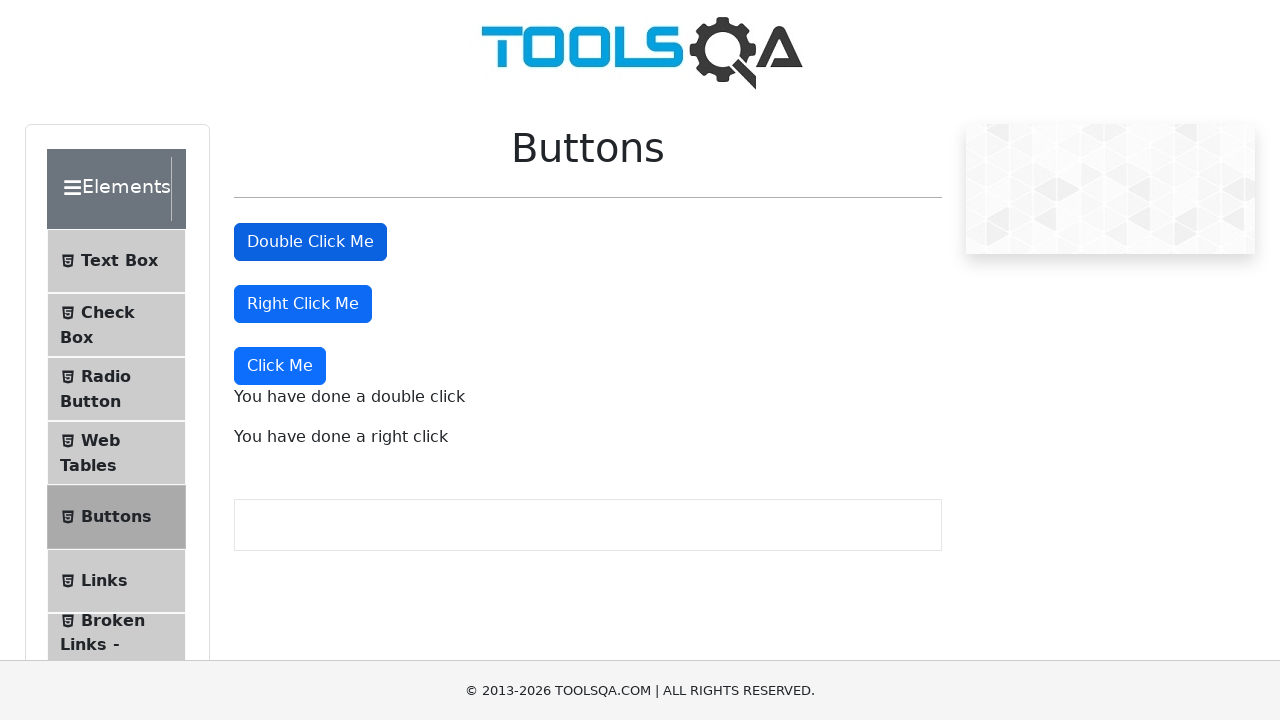

Right click message appeared on page
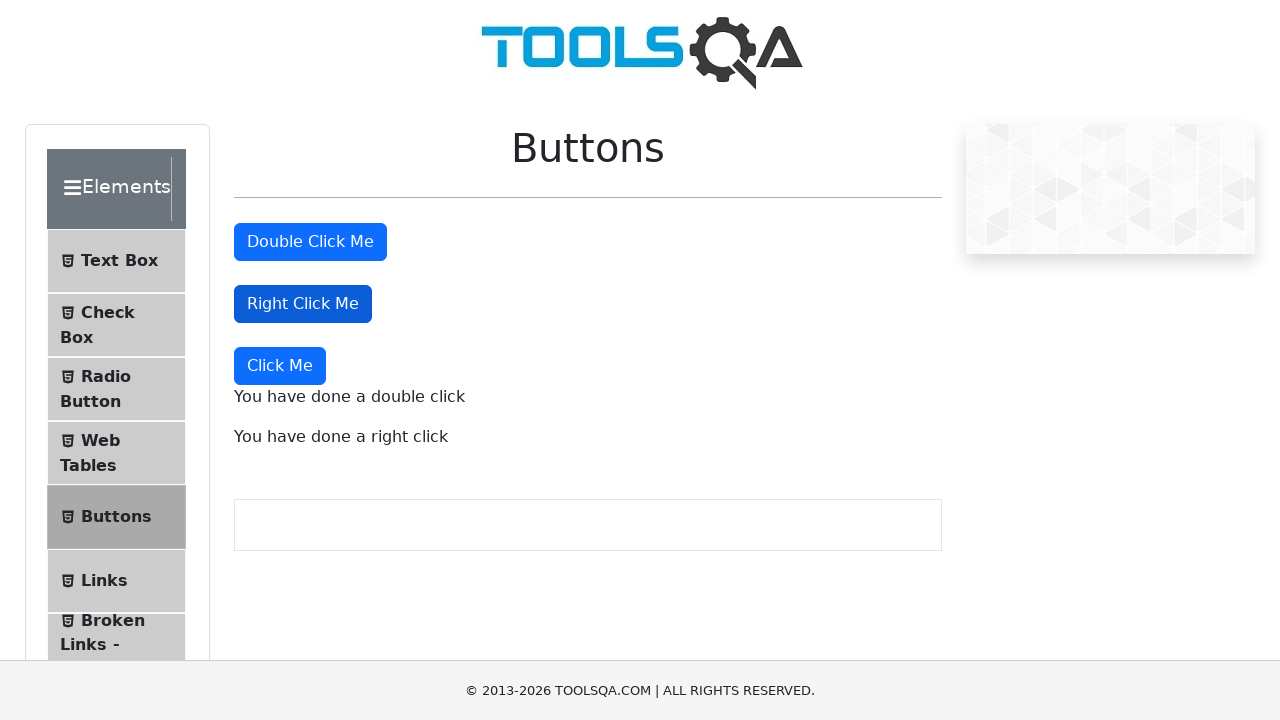

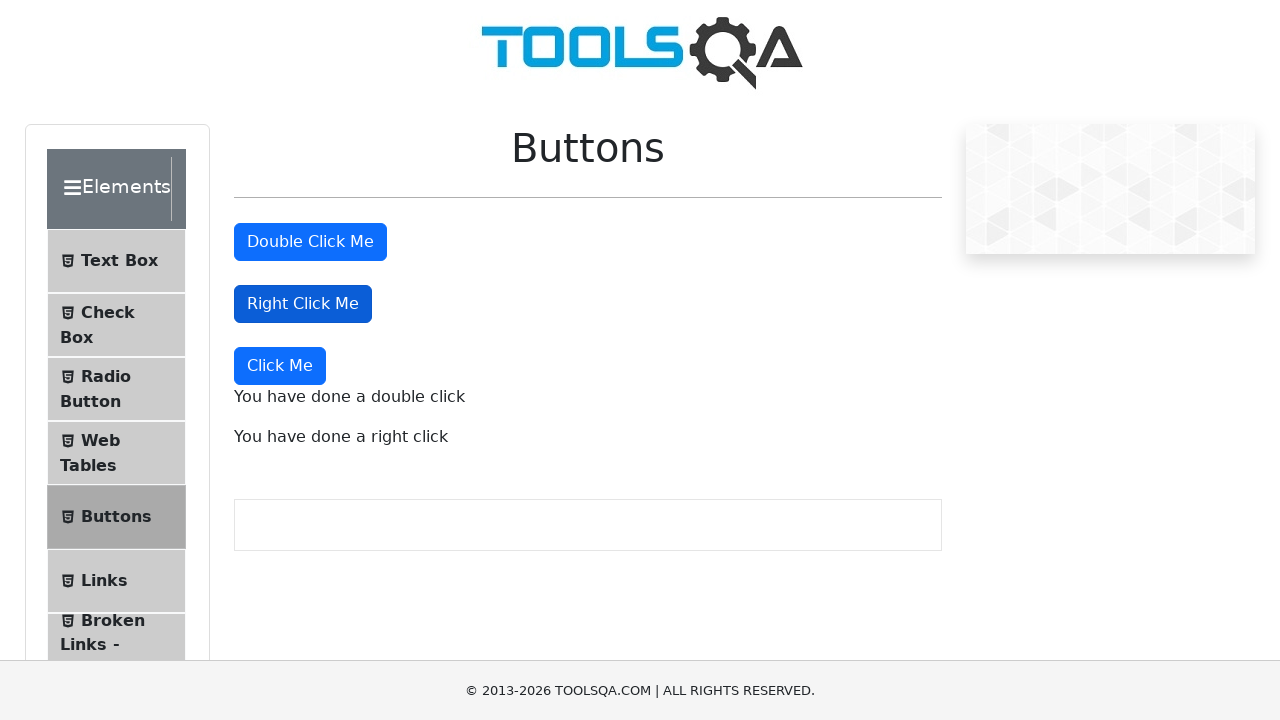